Navigates to Stellarium Web to view the Pleiades star cluster with specific coordinates and date settings, and waits for the celestial data to load.

Starting URL: https://stellarium-web.org/skysource/Pleiades?fov=0.00027778&date=2021-09-11T05:58:58Z&lat=40.97&lng=-76.91&elev=0

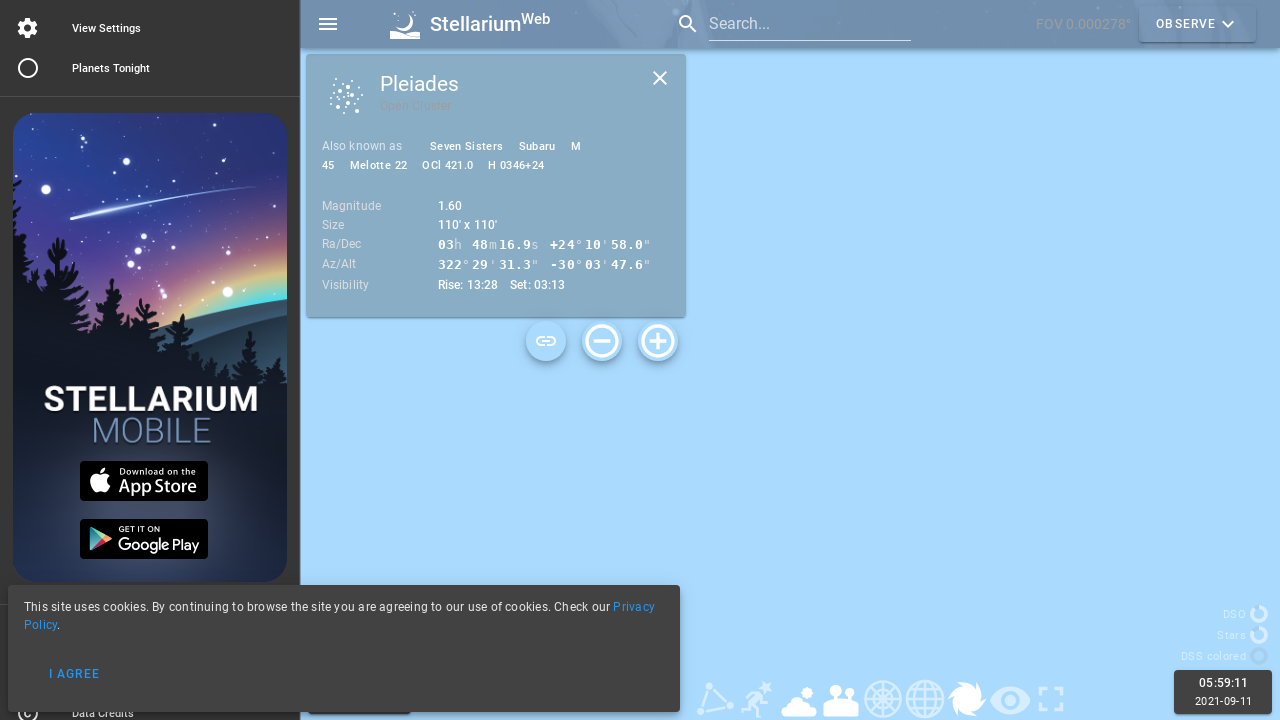

Waited for page to reach network idle state
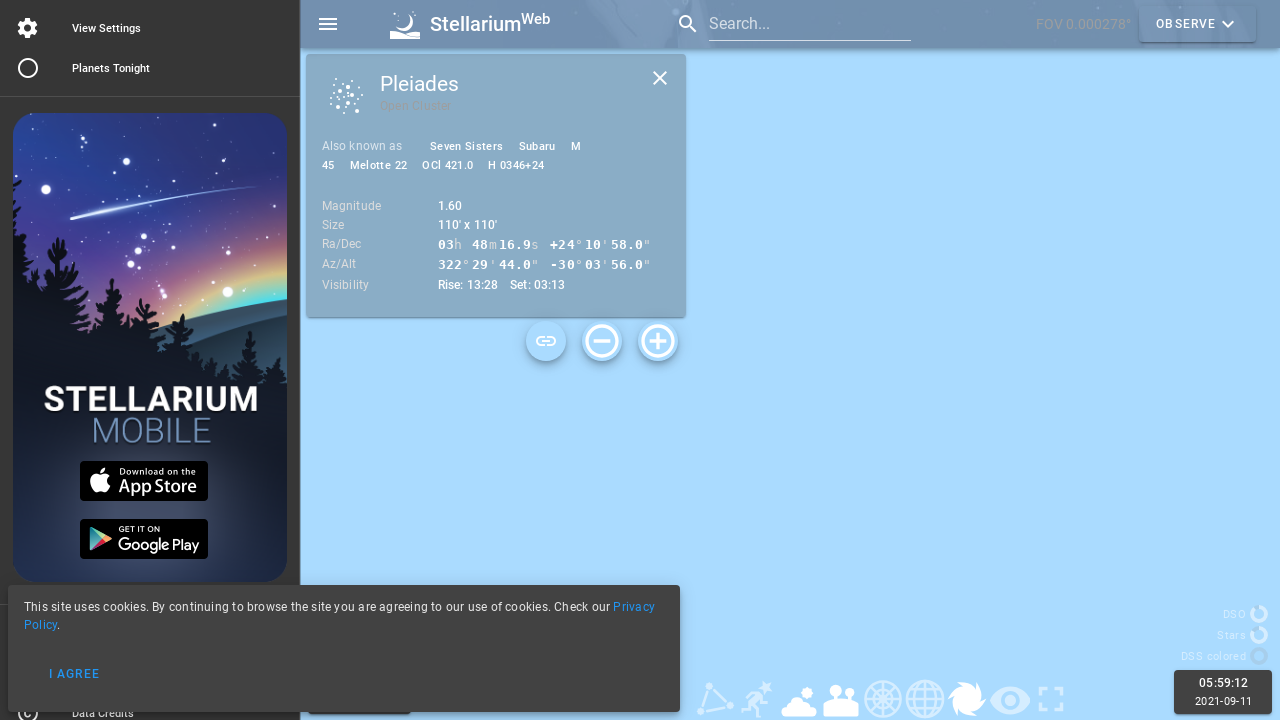

RA/Dec values selector loaded, celestial data ready
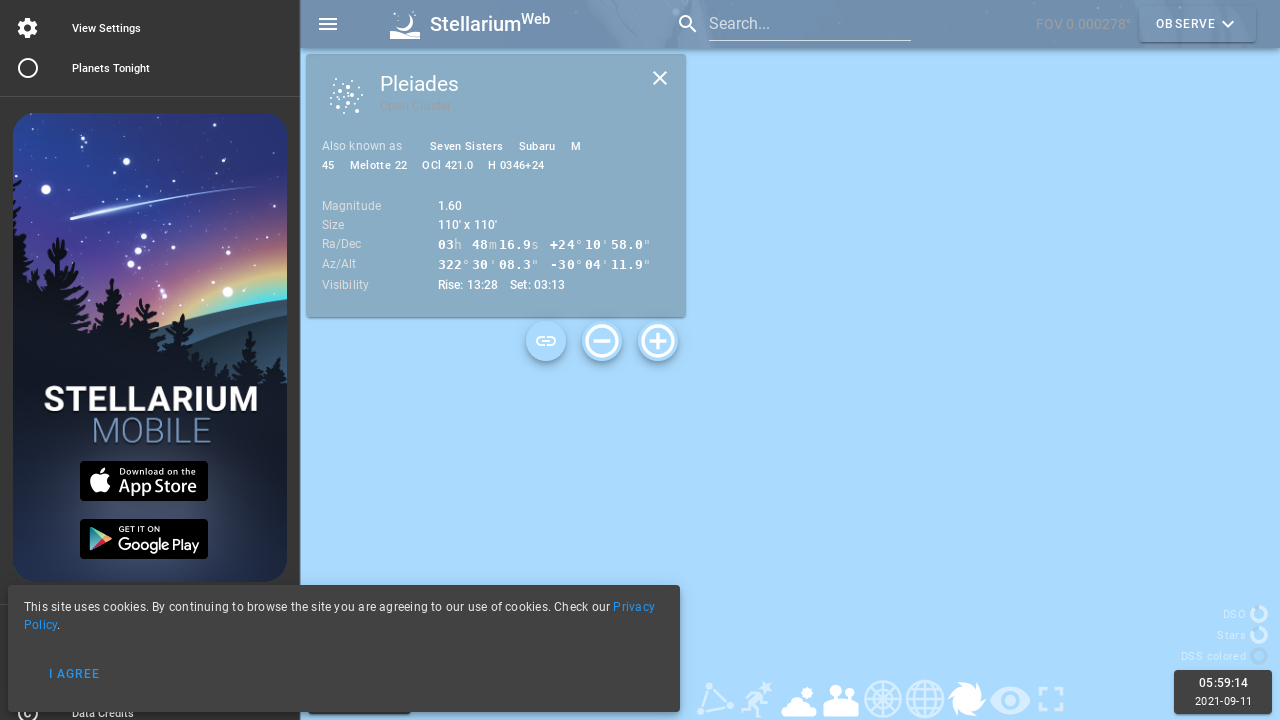

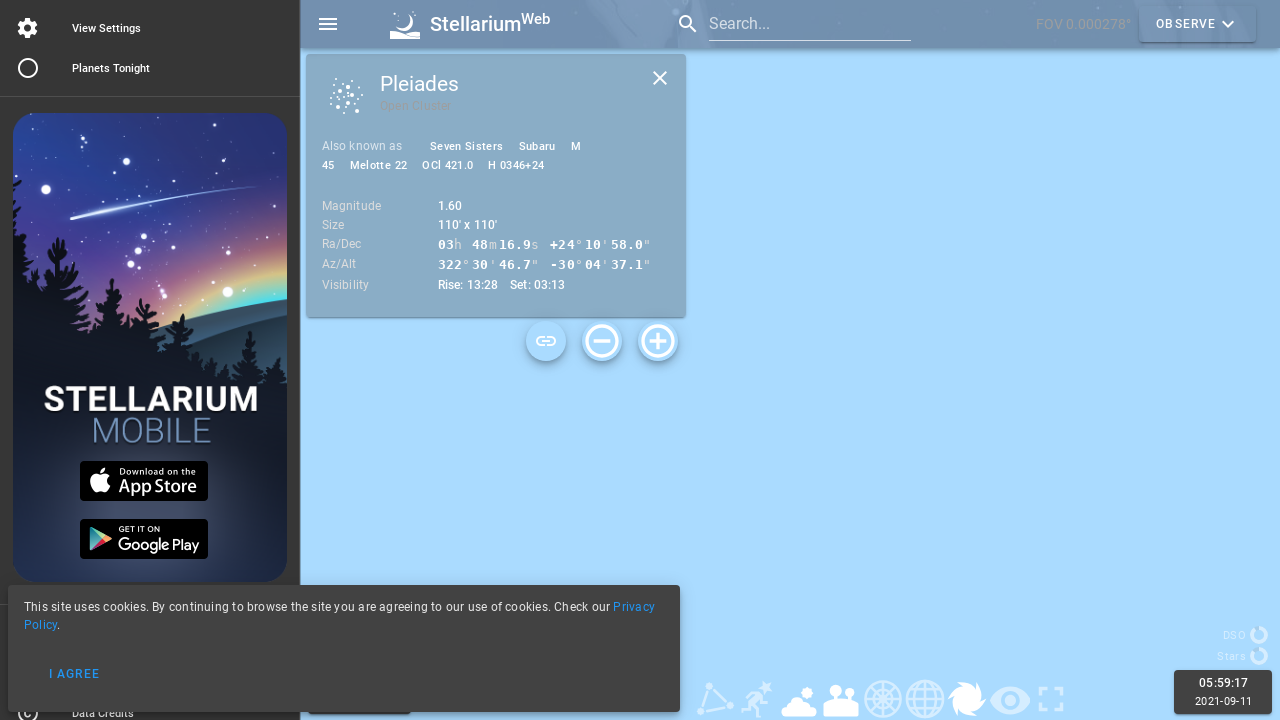